Tests empty login submission and verifies error message is displayed

Starting URL: https://the-internet.herokuapp.com/login

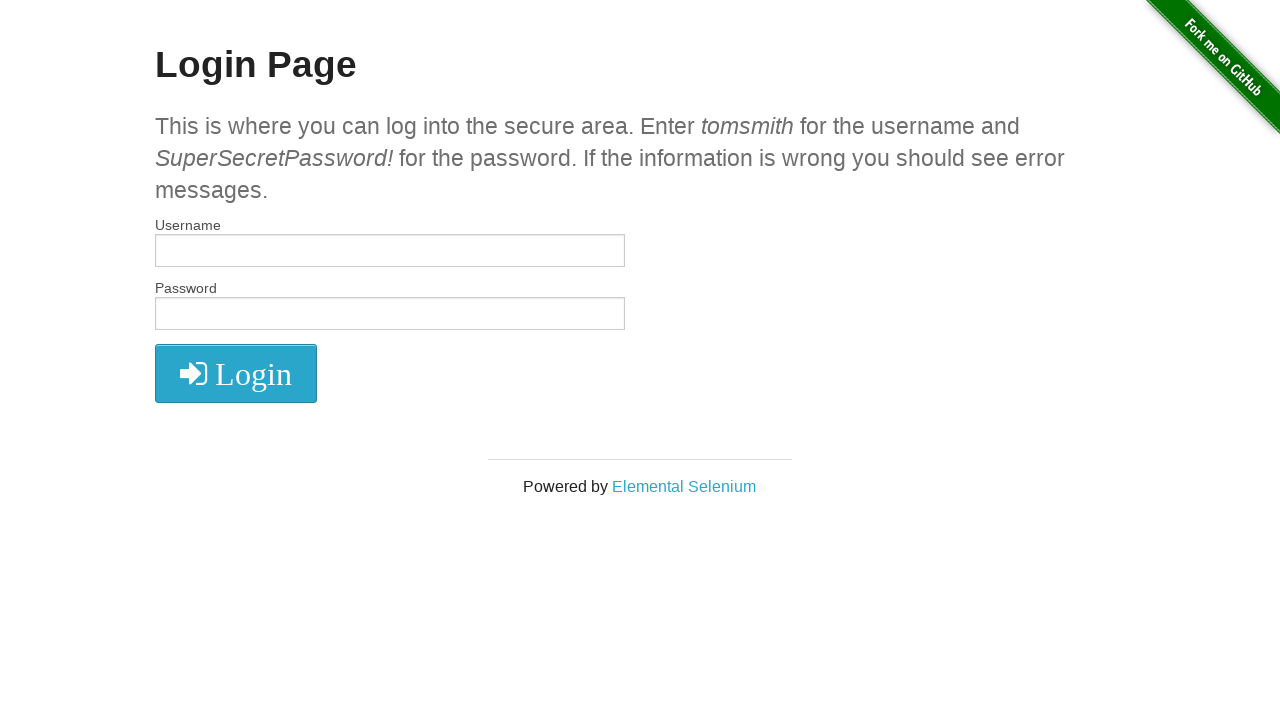

Clicked submit button with empty login fields at (236, 373) on button[type='submit']
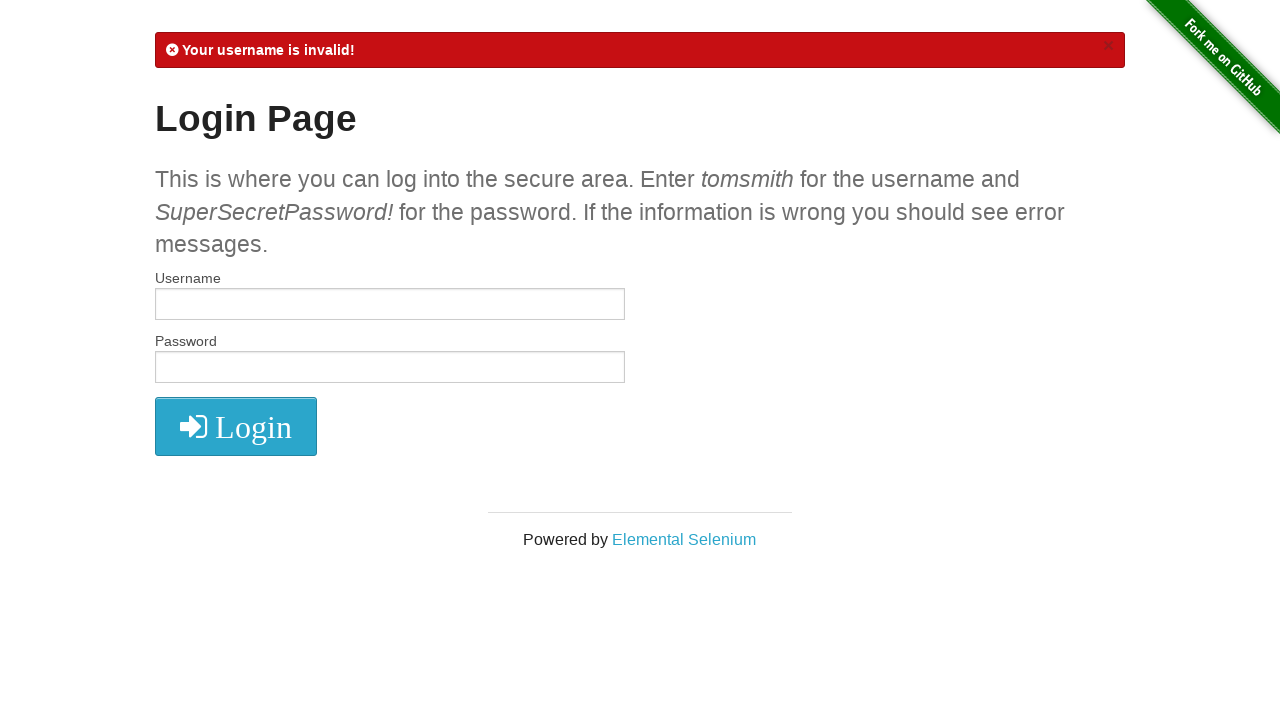

Verified error message is displayed
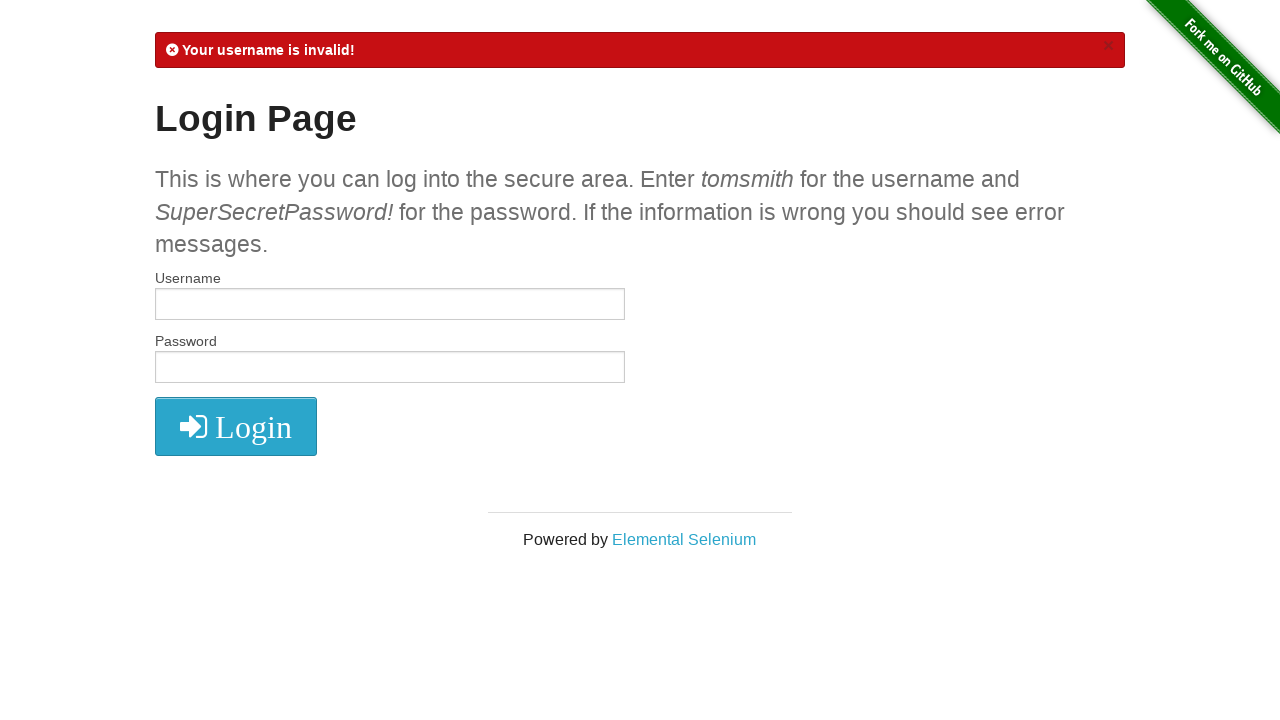

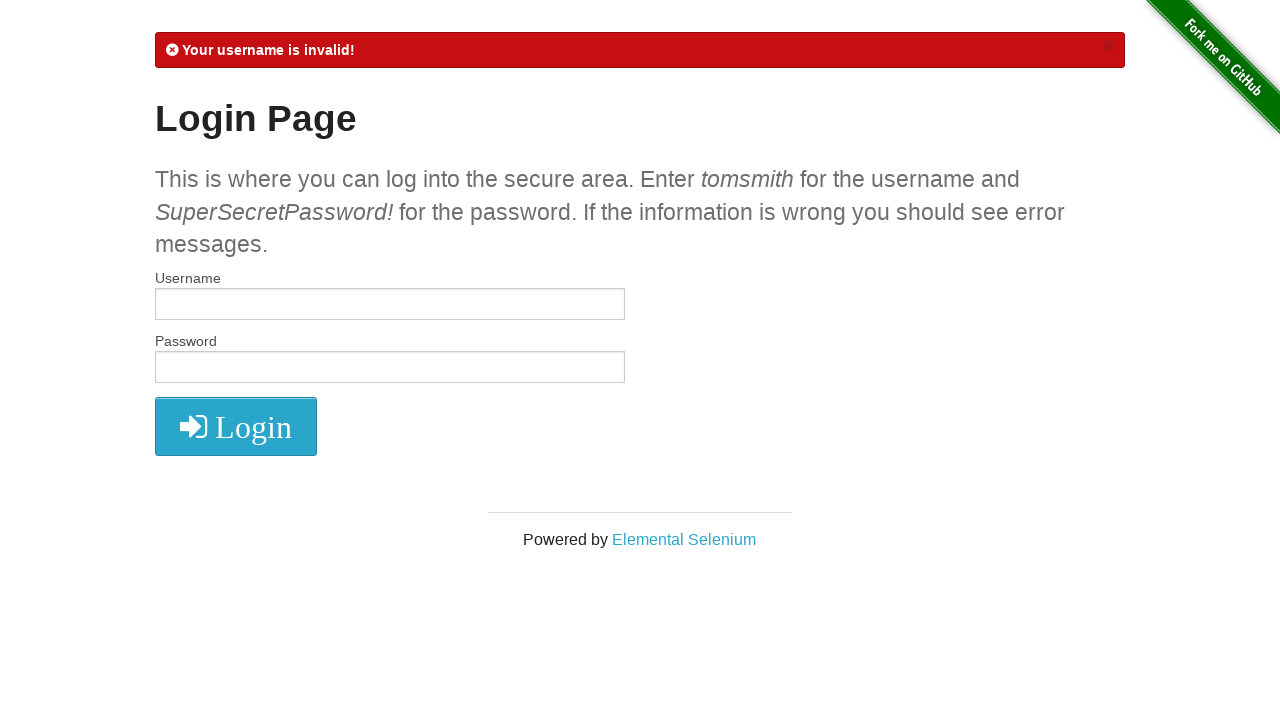